Tests that clicking the Email column header sorts the text values in ascending alphabetical order.

Starting URL: http://the-internet.herokuapp.com/tables

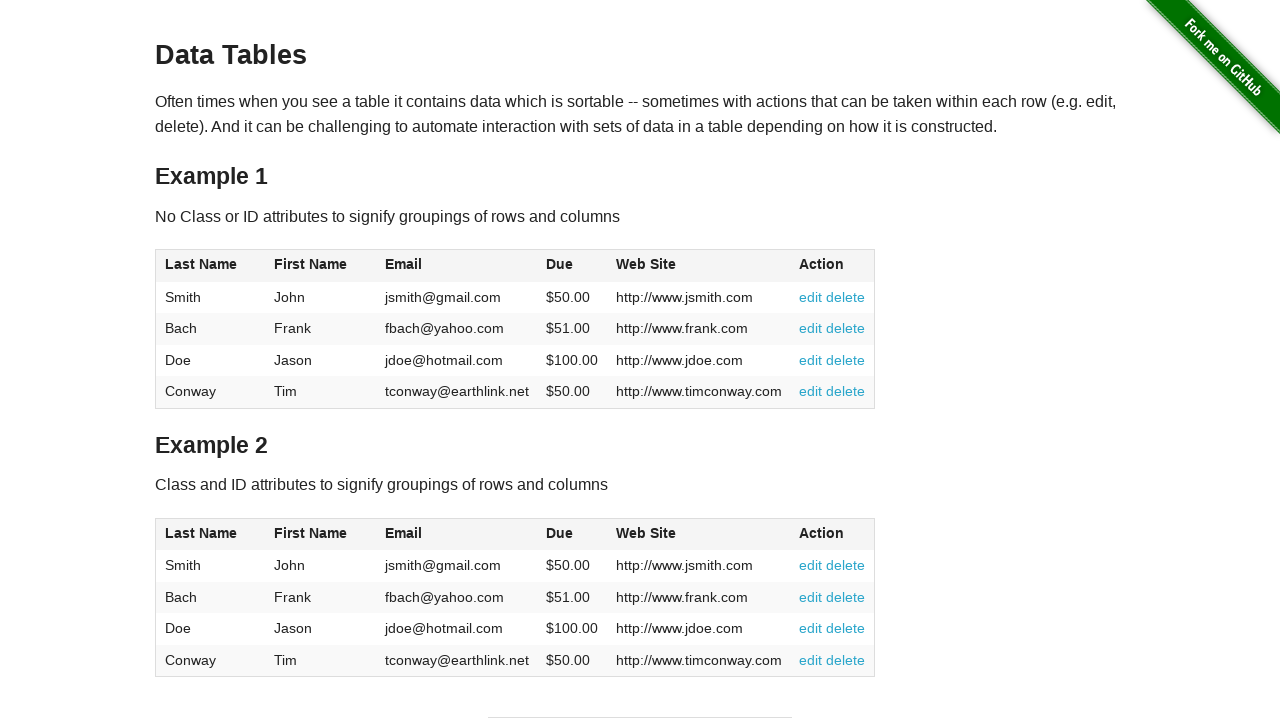

Clicked Email column header to sort at (457, 266) on #table1 thead tr th:nth-of-type(3)
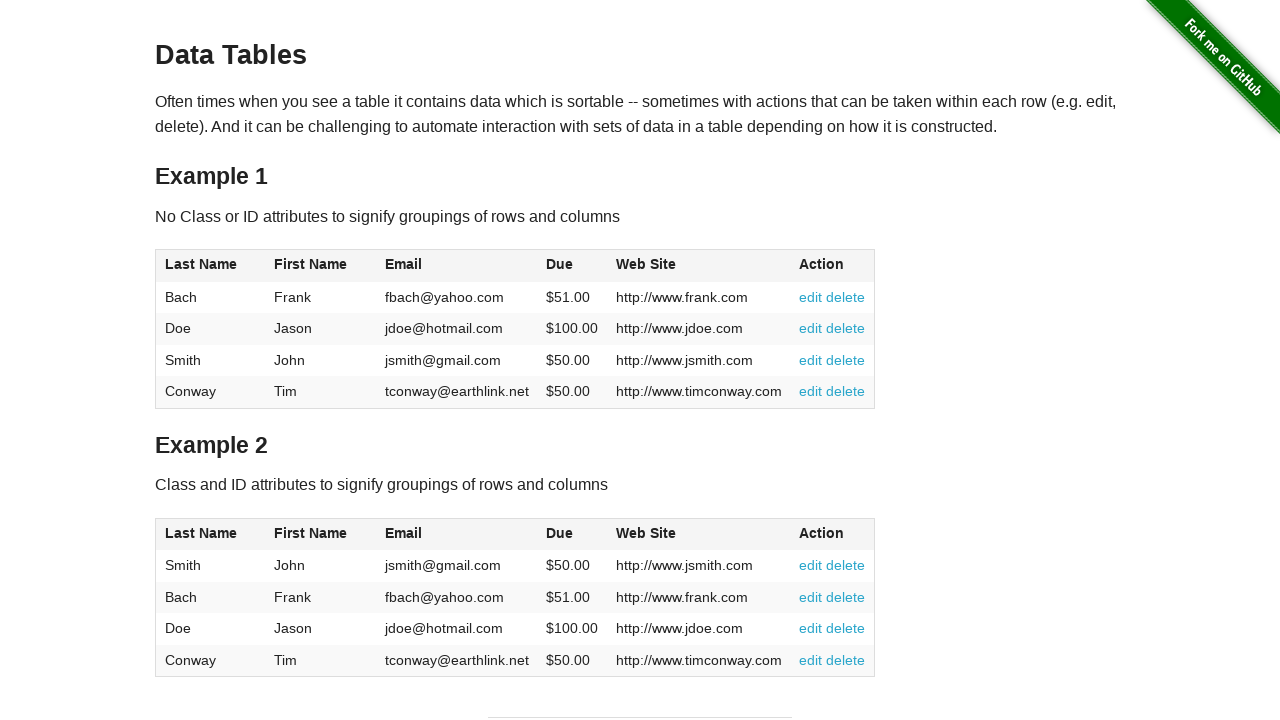

Email column cells loaded after sorting
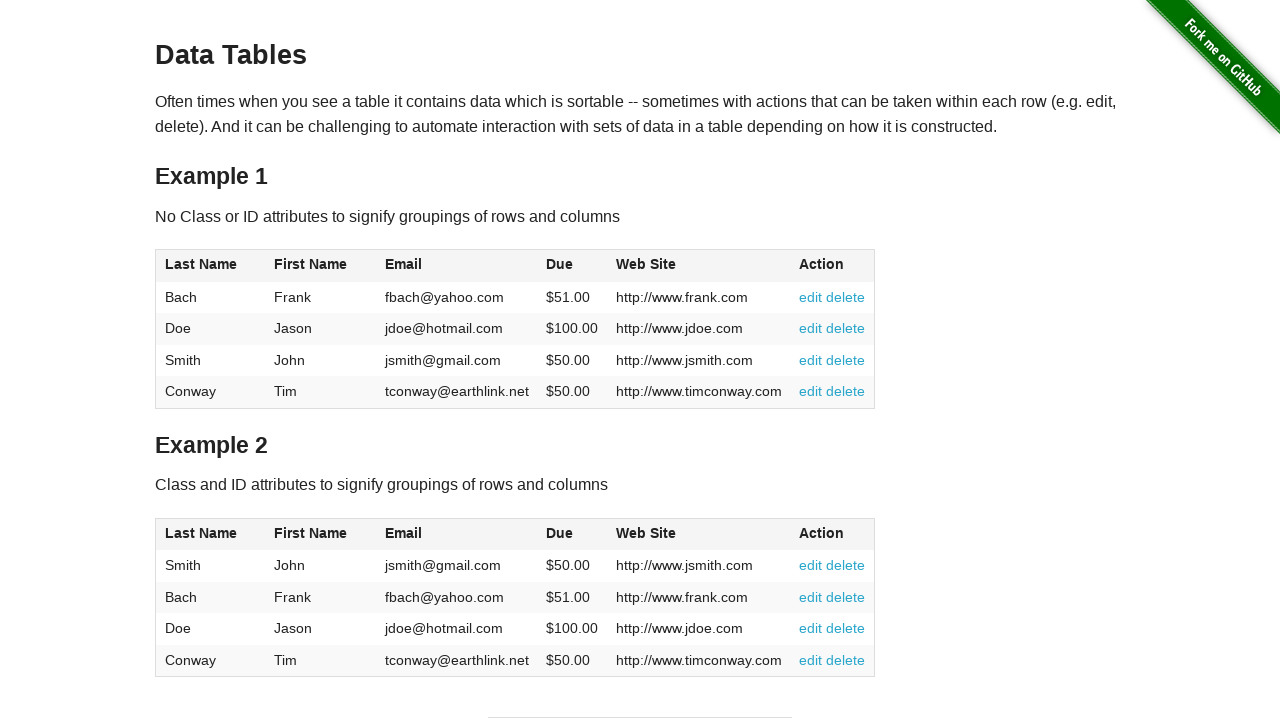

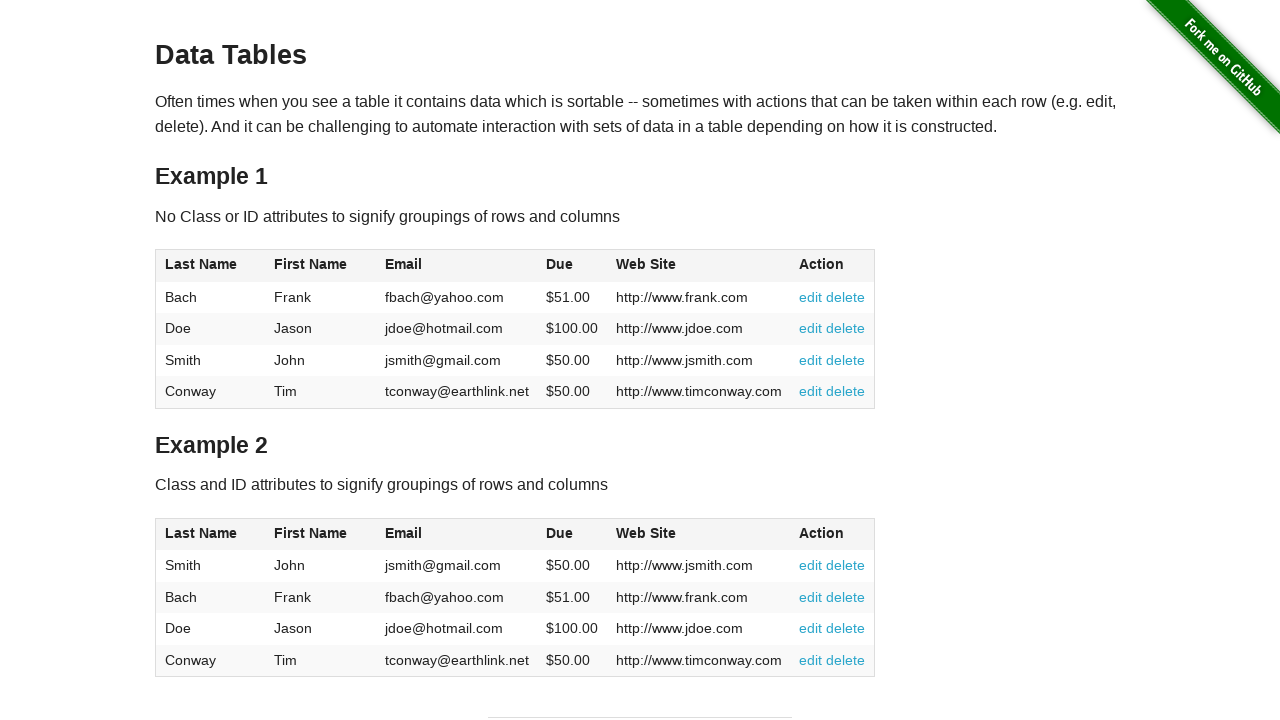